Tests Bootstrap dropdown functionality by clicking a dropdown button to open the menu, then iterating through options and clicking on "Another action" option.

Starting URL: https://getbootstrap.com/docs/4.0/components/dropdowns/

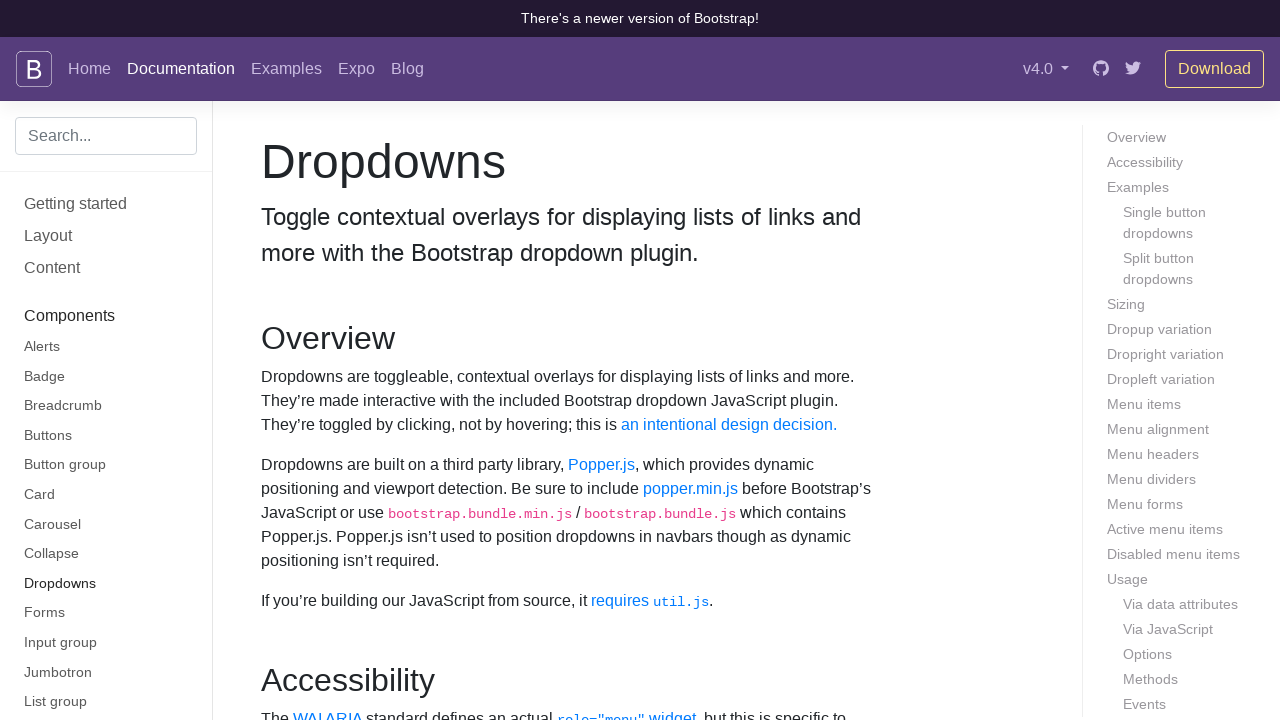

Clicked dropdown button to open menu at (370, 360) on button#dropdownMenuButton
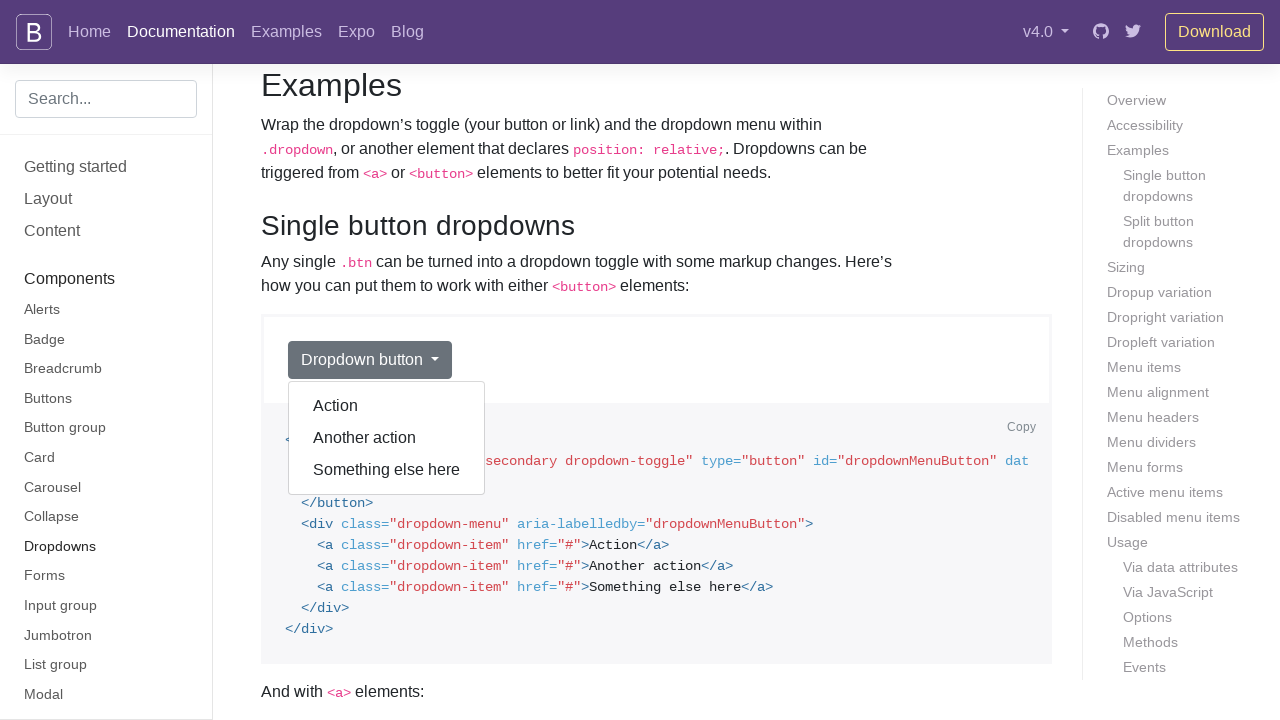

Dropdown menu appeared and is visible
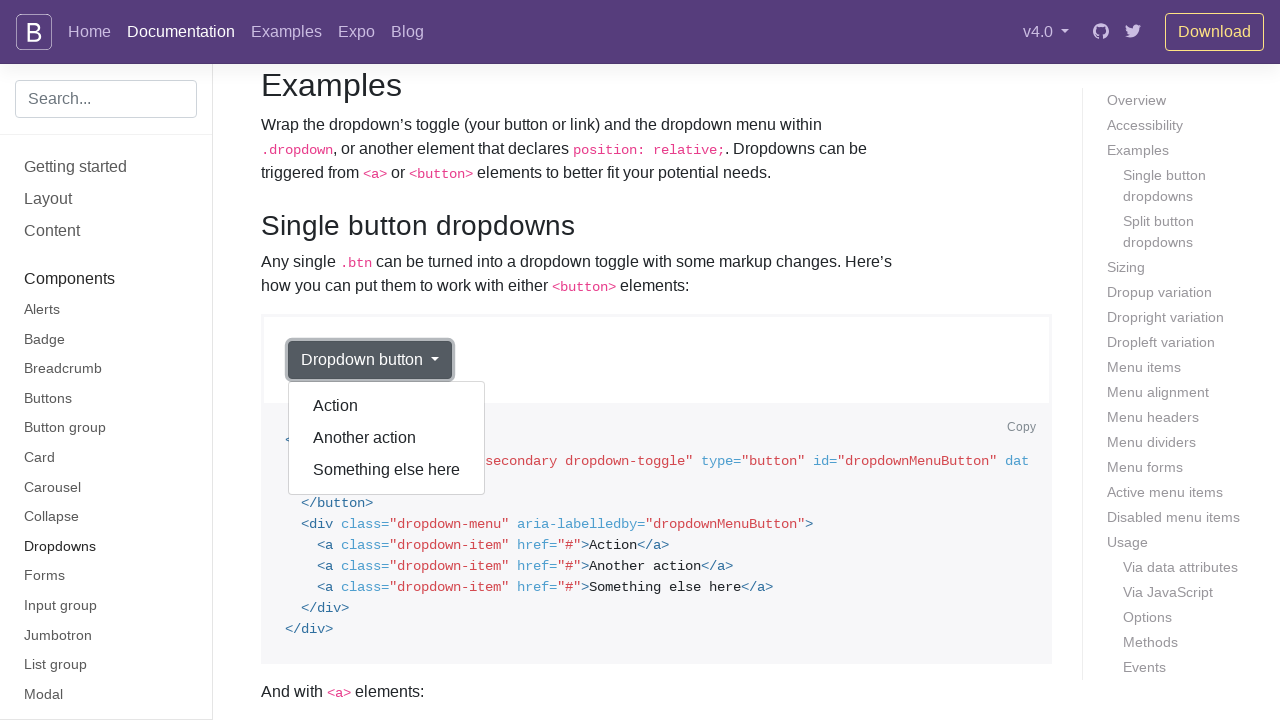

Retrieved all dropdown options
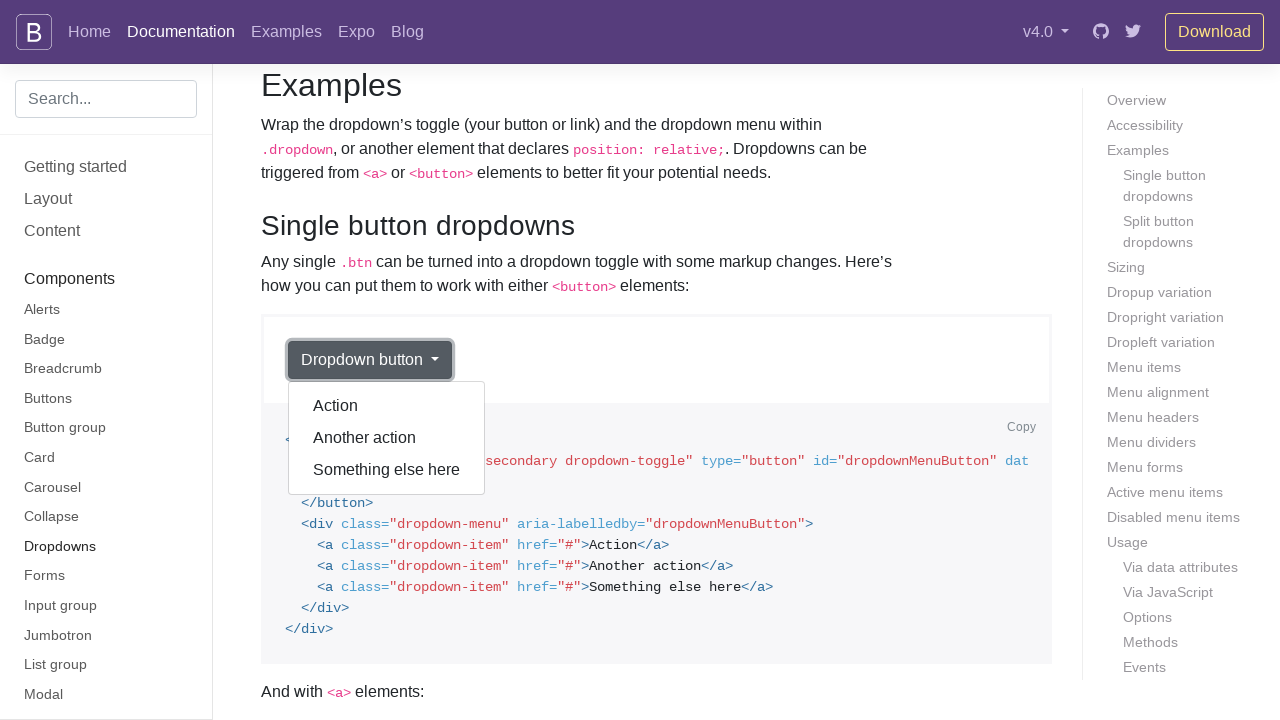

Clicked 'Another action' option in dropdown menu at (387, 438) on div.dropdown-menu.show a >> nth=1
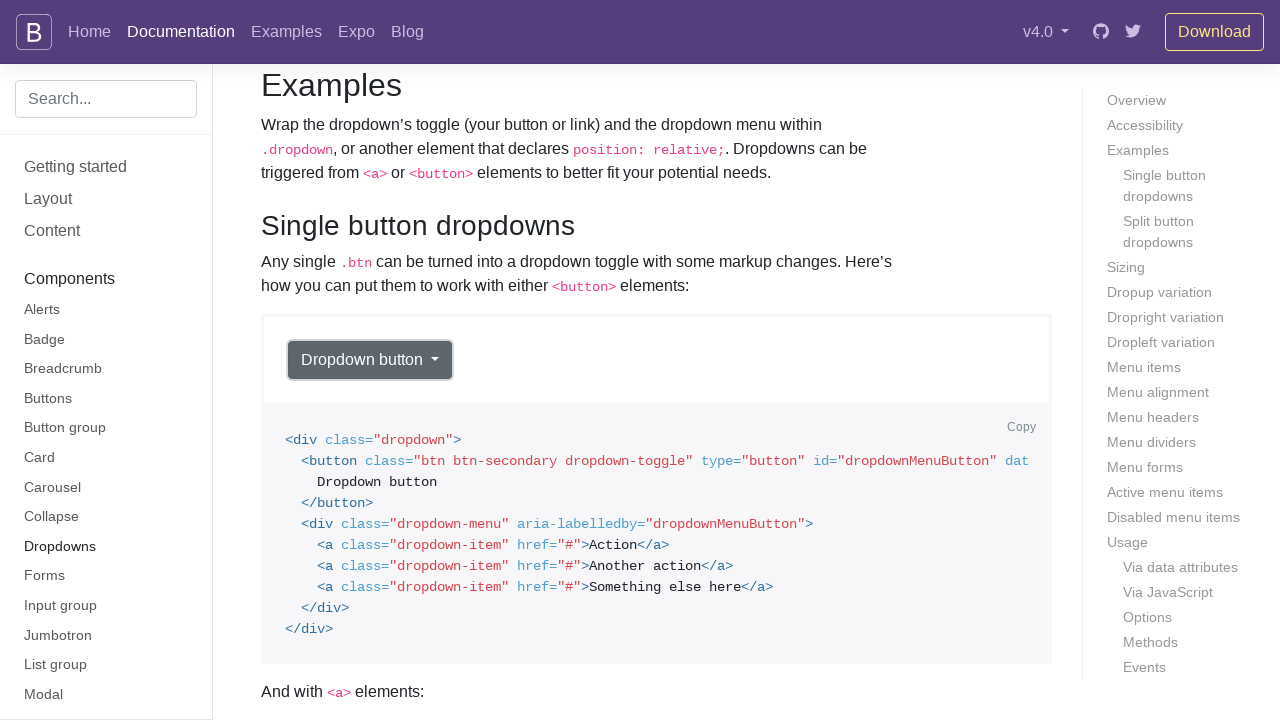

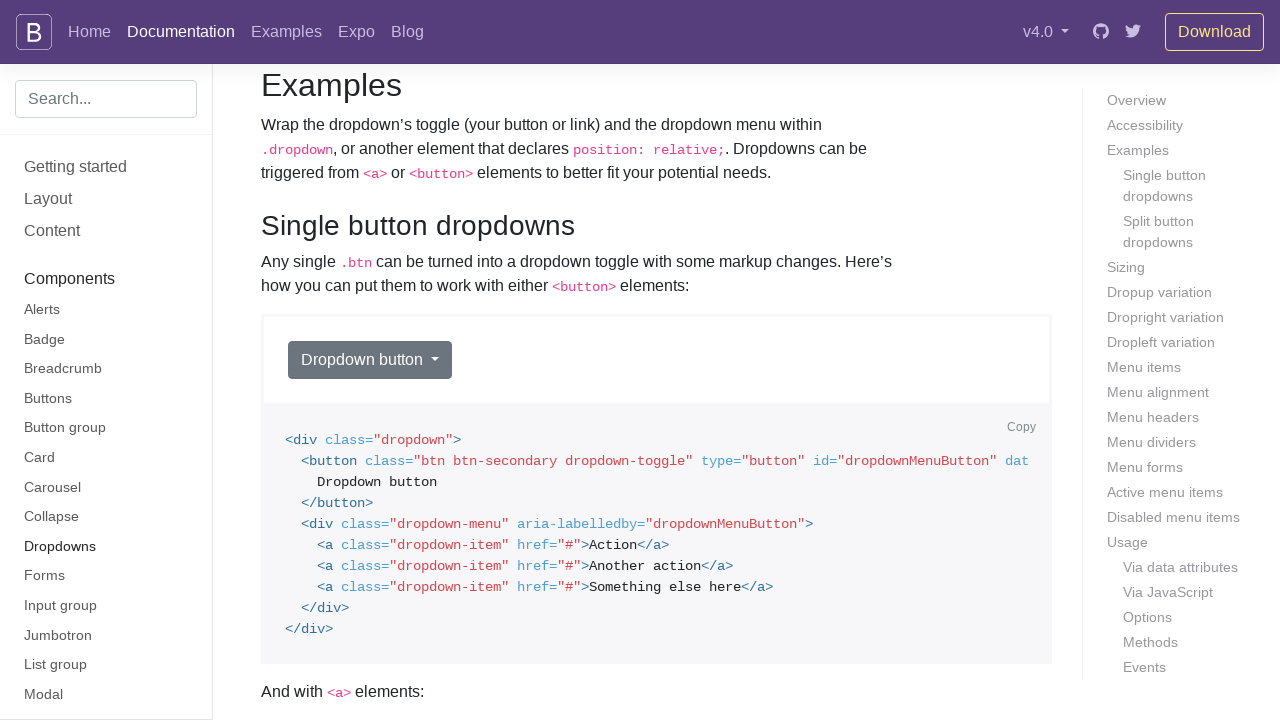